Tests the price calculation feature by navigating to the Calculate Price page, selecting a destination country, shape, and quantity, then validating the calculated cost.

Starting URL: https://www.usps.com/

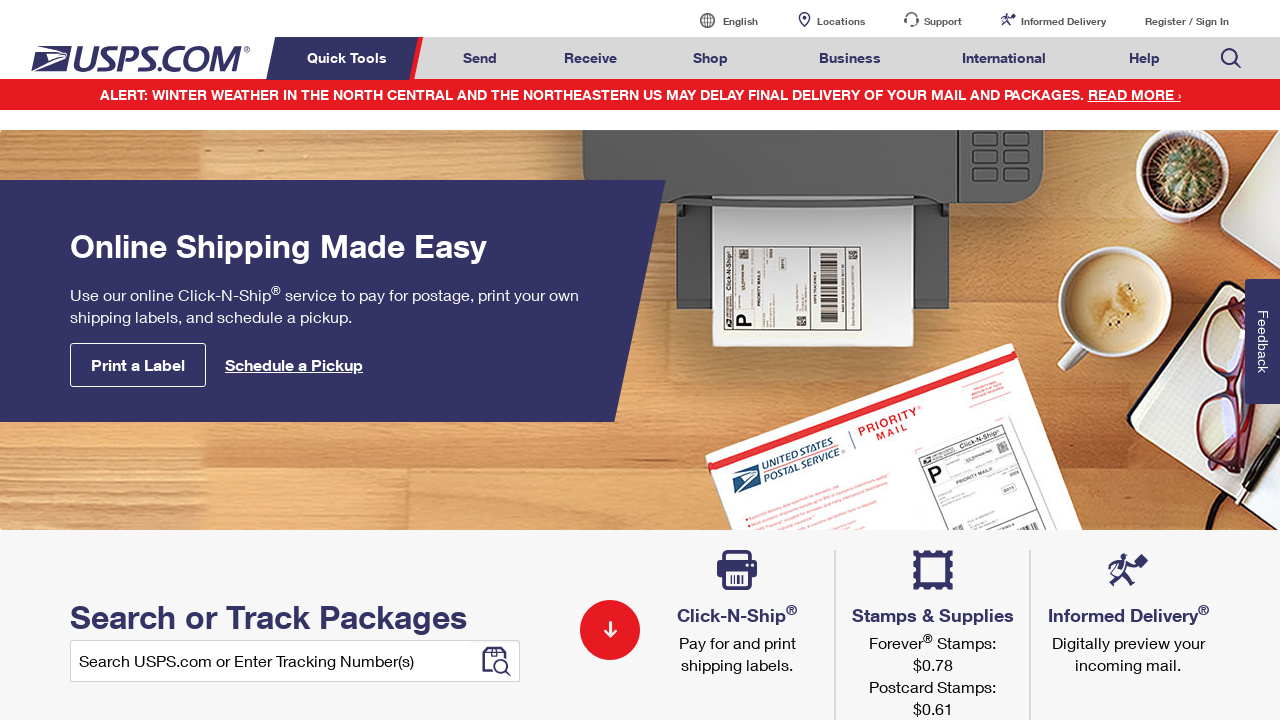

Hovered over Mail & Ship menu at (480, 58) on xpath=//a[@id='mail-ship-width']
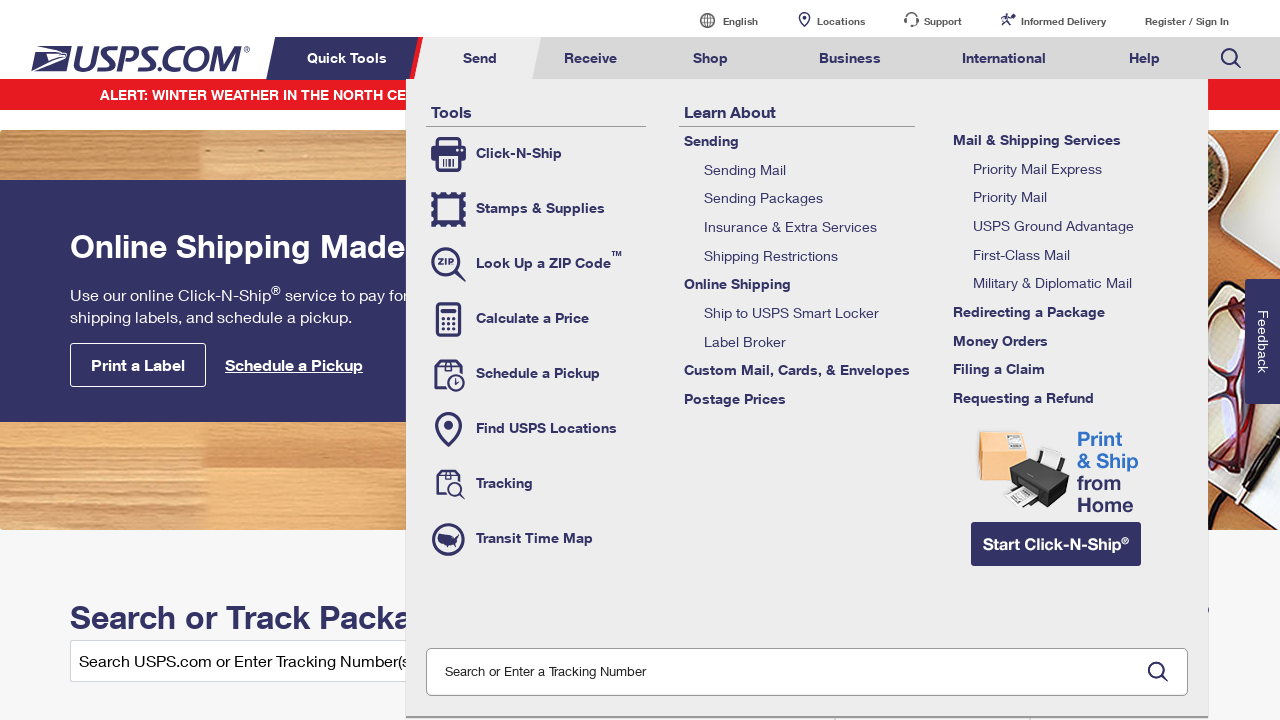

Calculate a Price link became visible
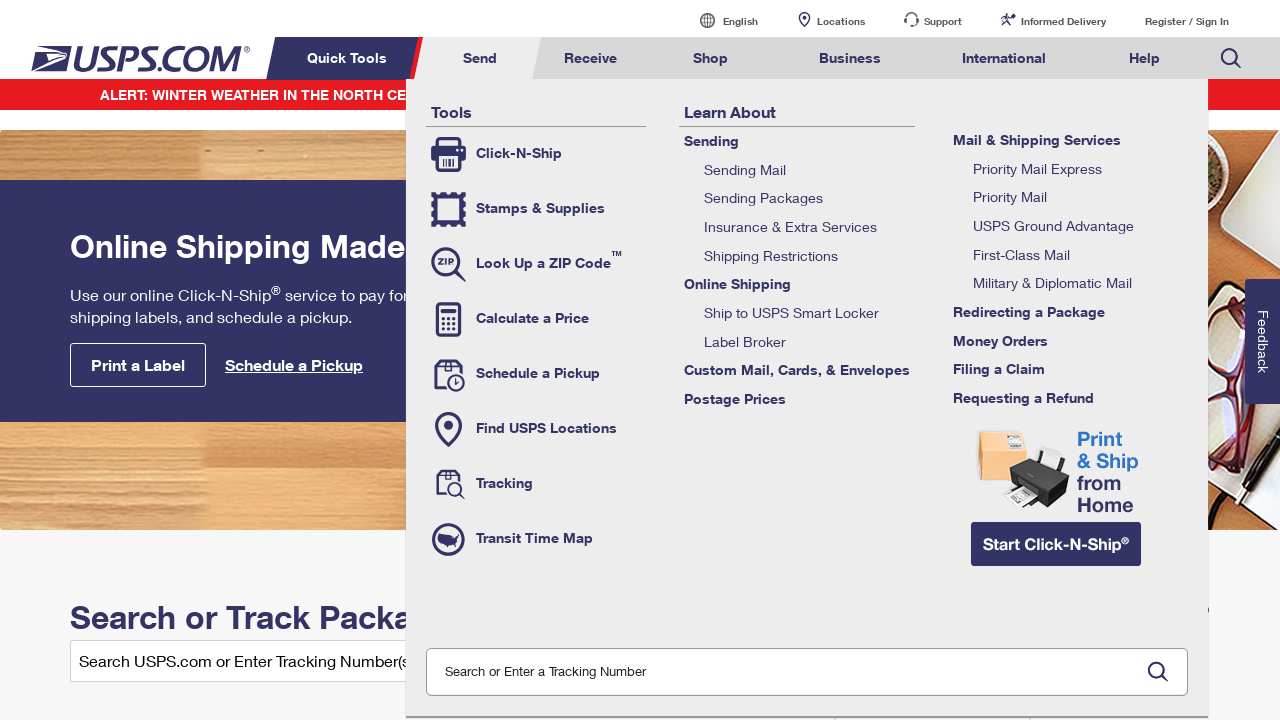

Clicked Calculate a Price link to navigate to price calculator at (536, 319) on xpath=//li[@class='menuheader']//a[@href='https://postcalc.usps.com/']
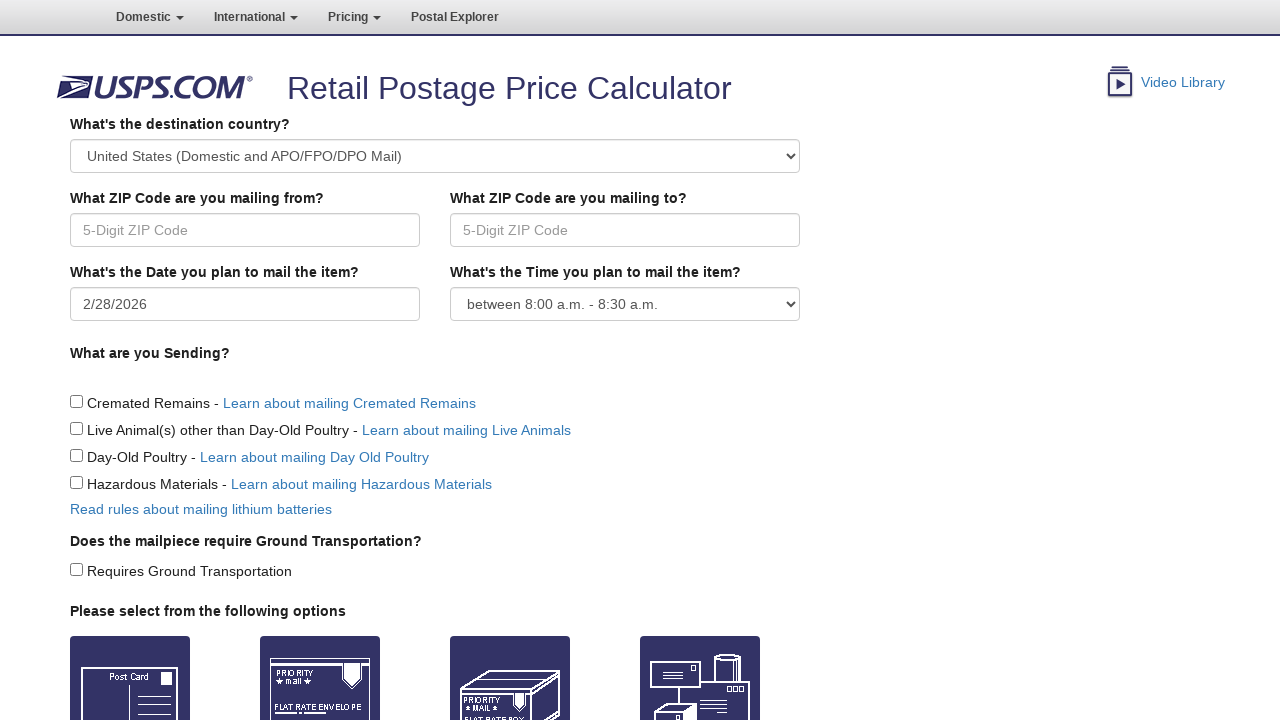

Selected Canada from destination country dropdown on //select[@id='CountryID']
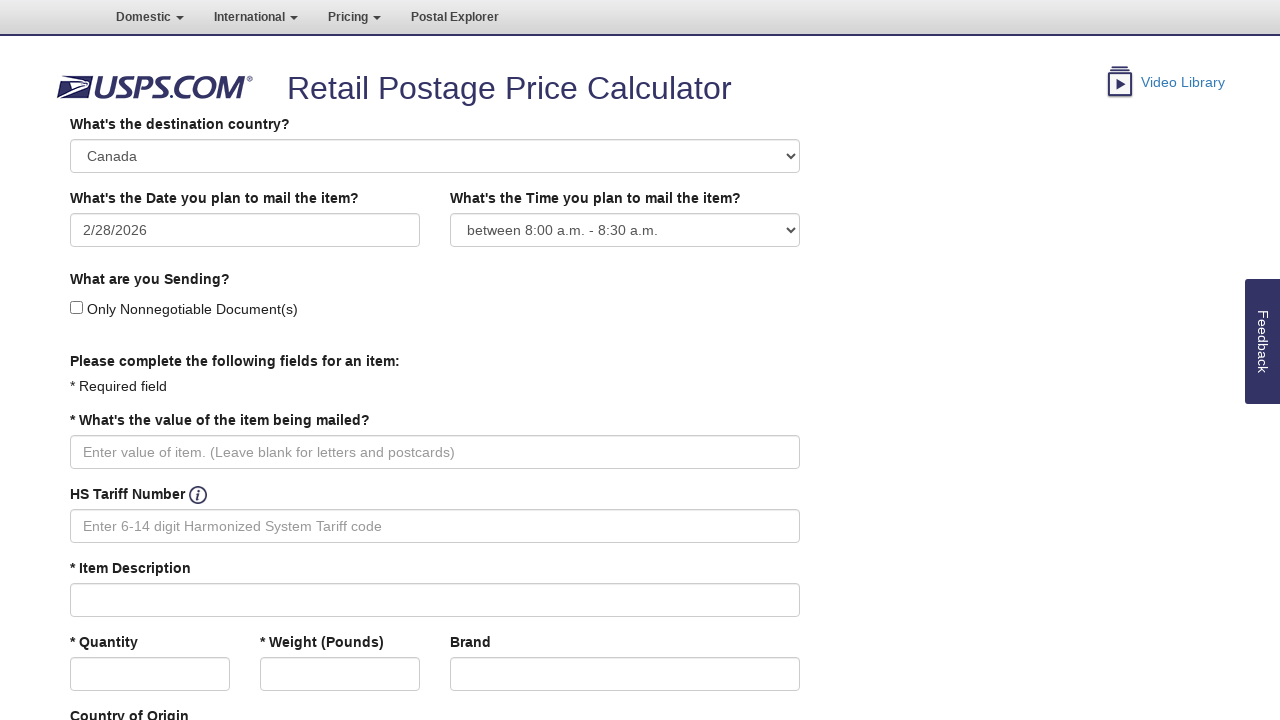

Selected Postcard as the mail shape at (130, 361) on xpath=//input[@value='Postcard']
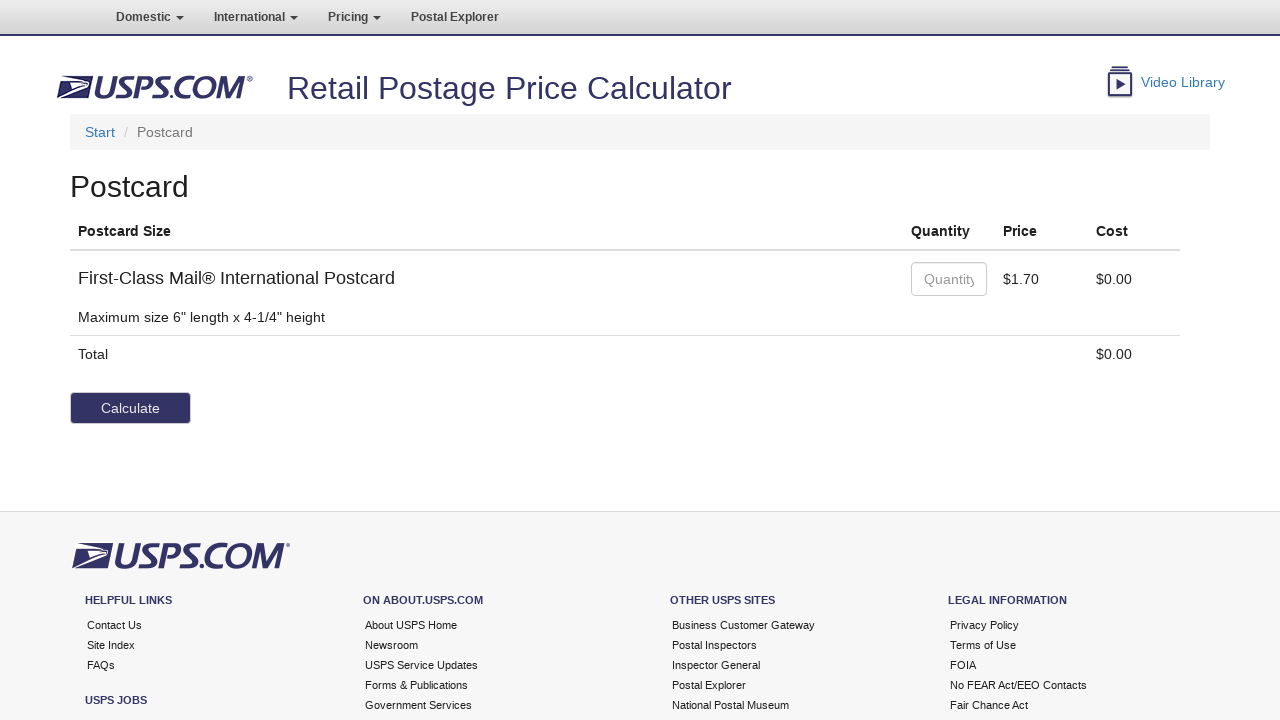

Entered quantity of 3 on //input[contains(@id,'quantity')]
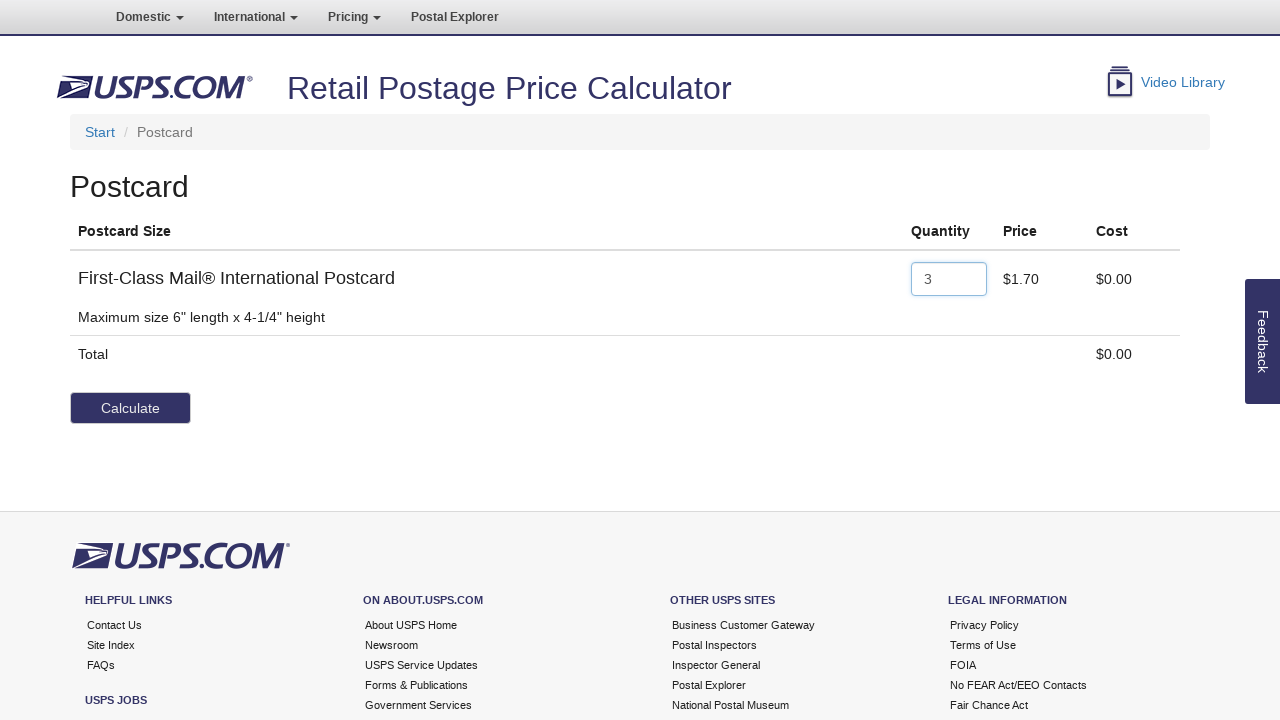

Clicked calculate button to compute shipping price at (130, 408) on xpath=//input[@type='button']
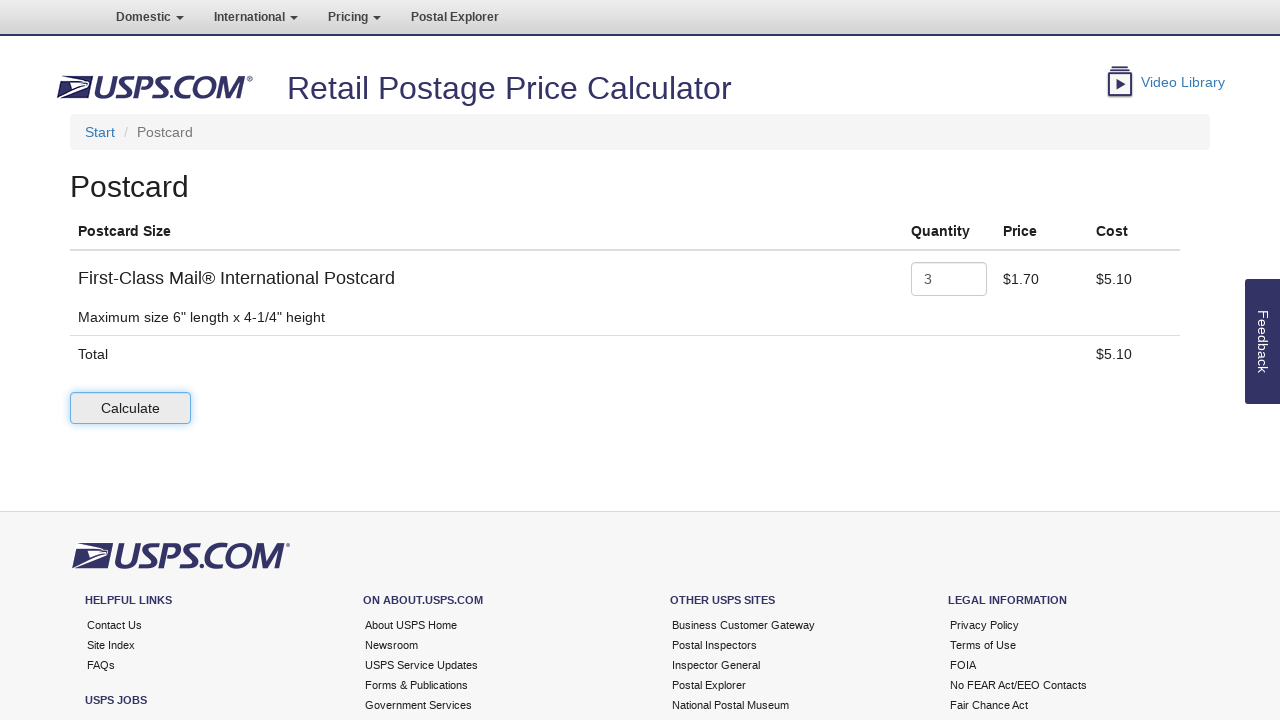

Total price calculated and displayed successfully
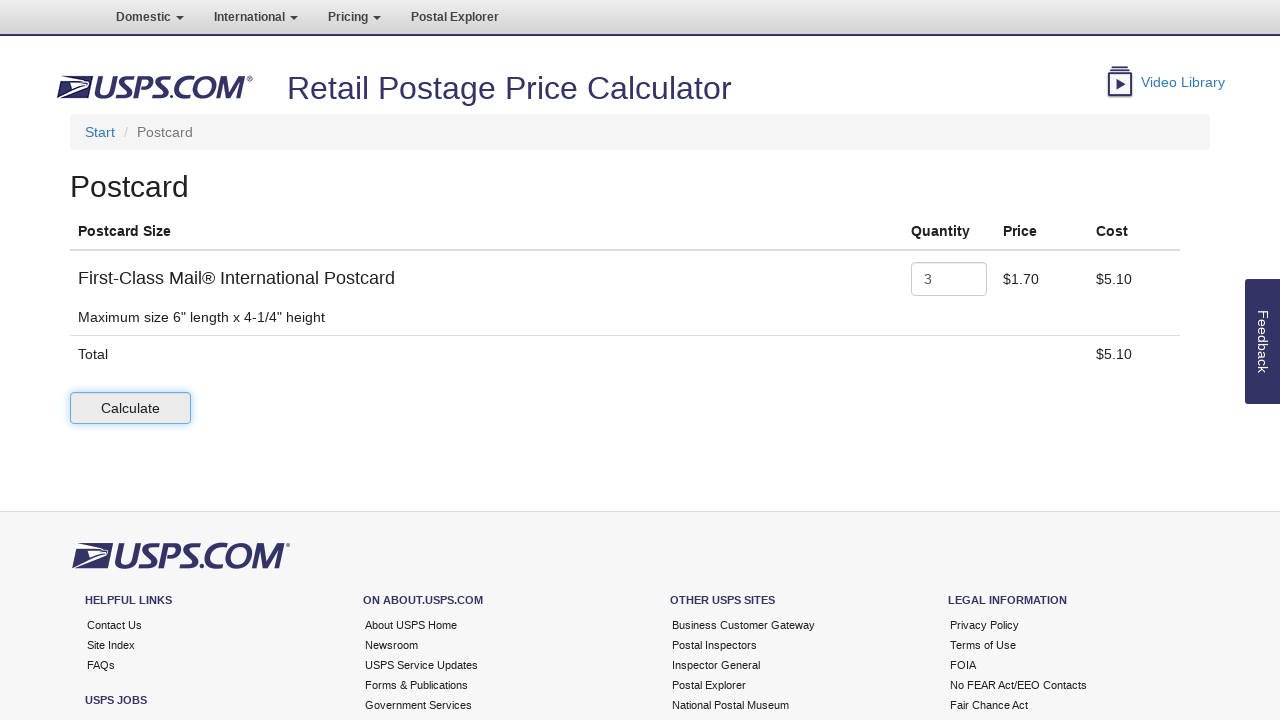

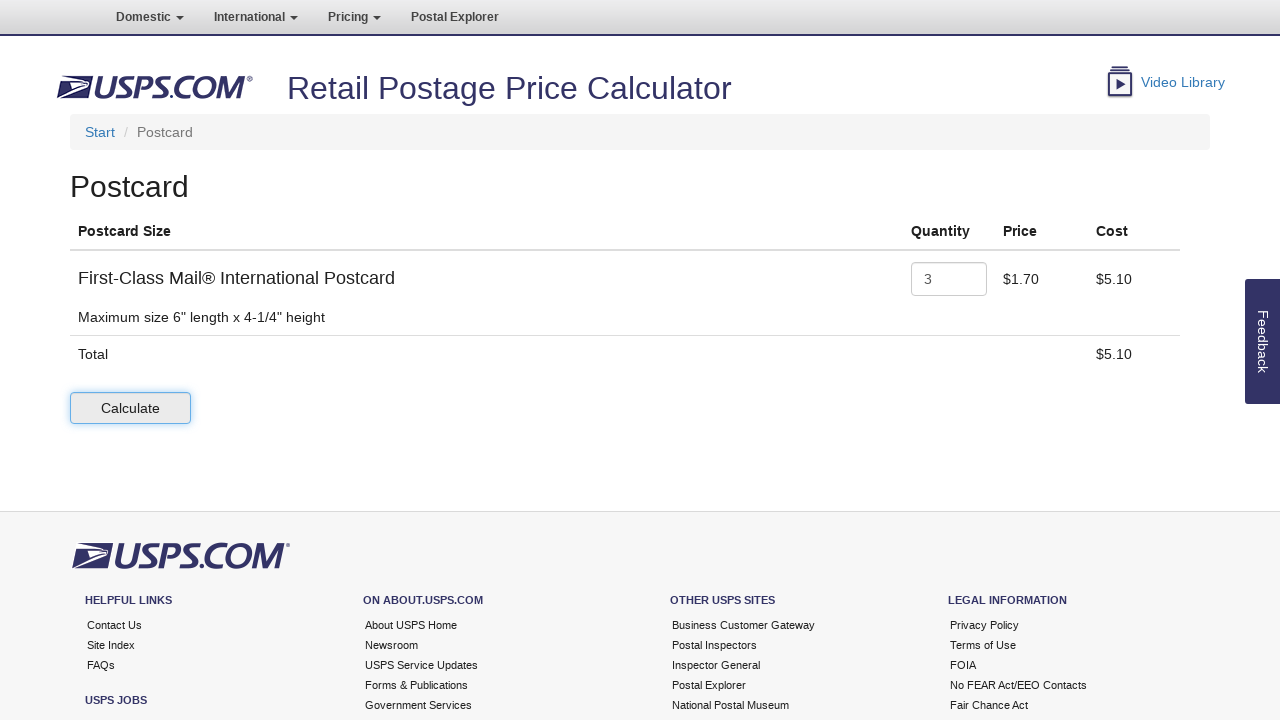